Tests basic form interaction by filling a name input field using XPath and checking a checkbox for Sunday

Starting URL: https://testautomationpractice.blogspot.com/

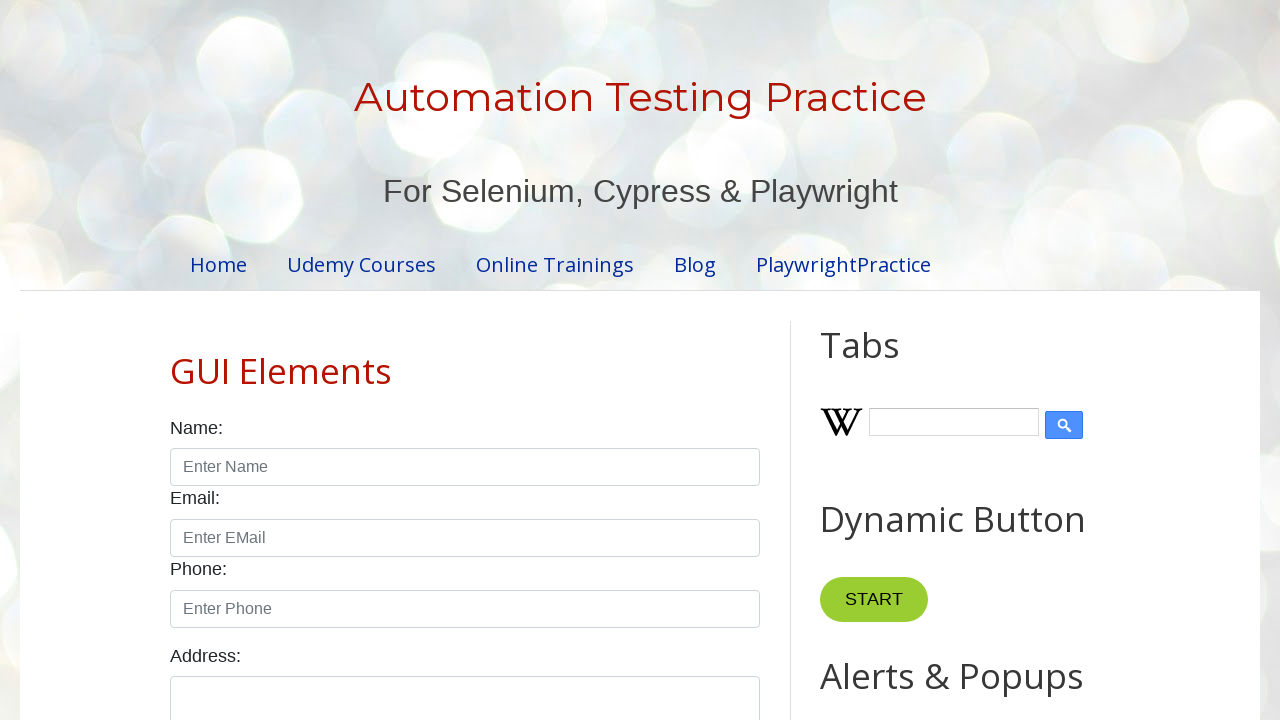

Filled name input field with 'java' using XPath on xpath=//input[@id="name"]
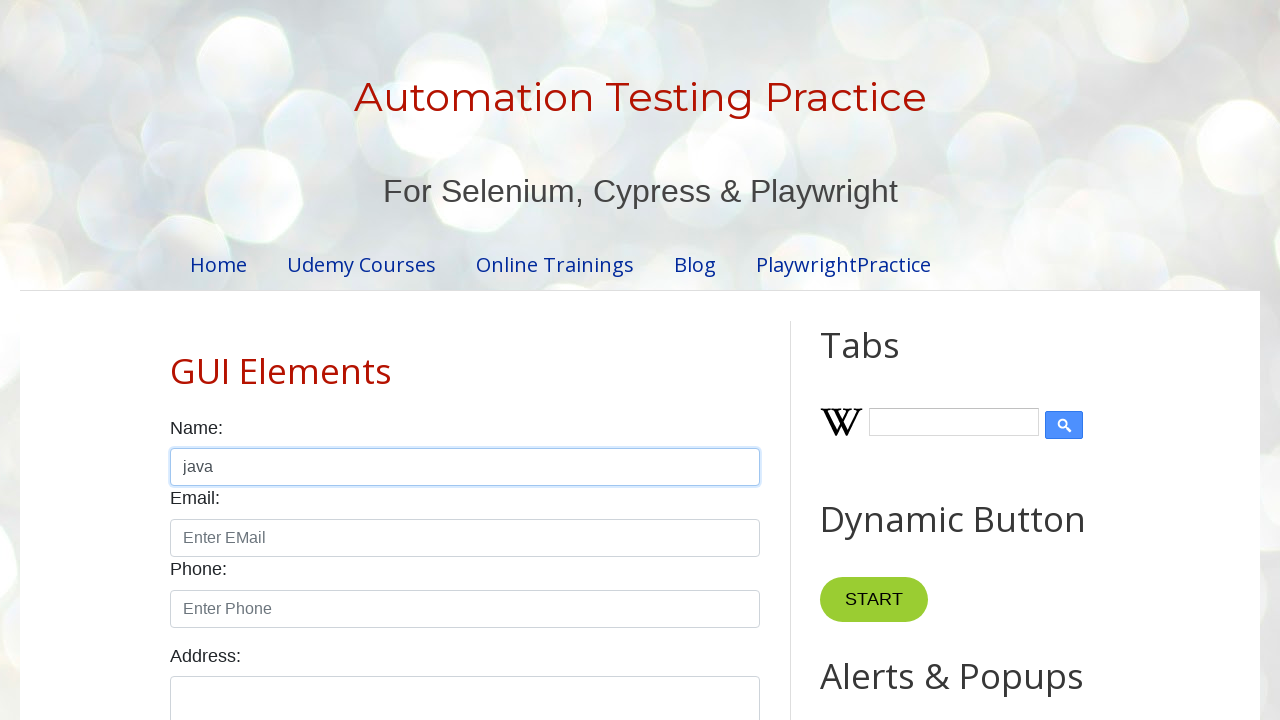

Checked the Sunday checkbox at (176, 360) on #sunday
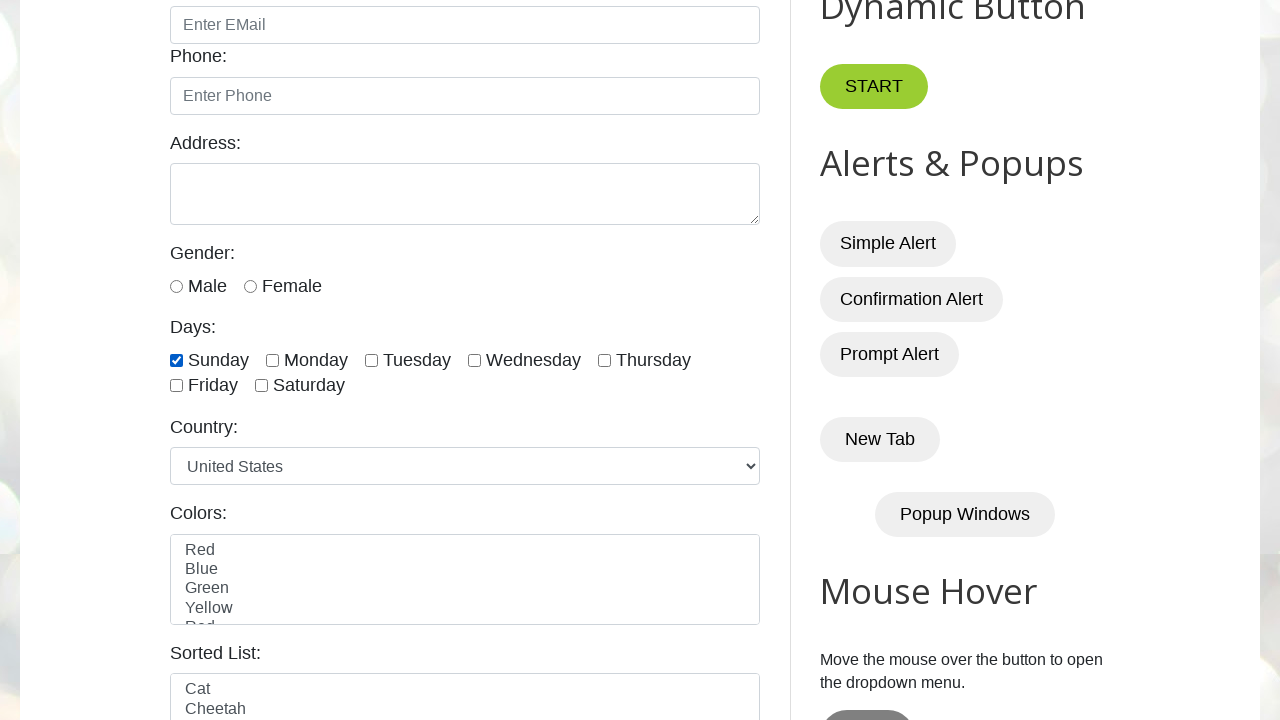

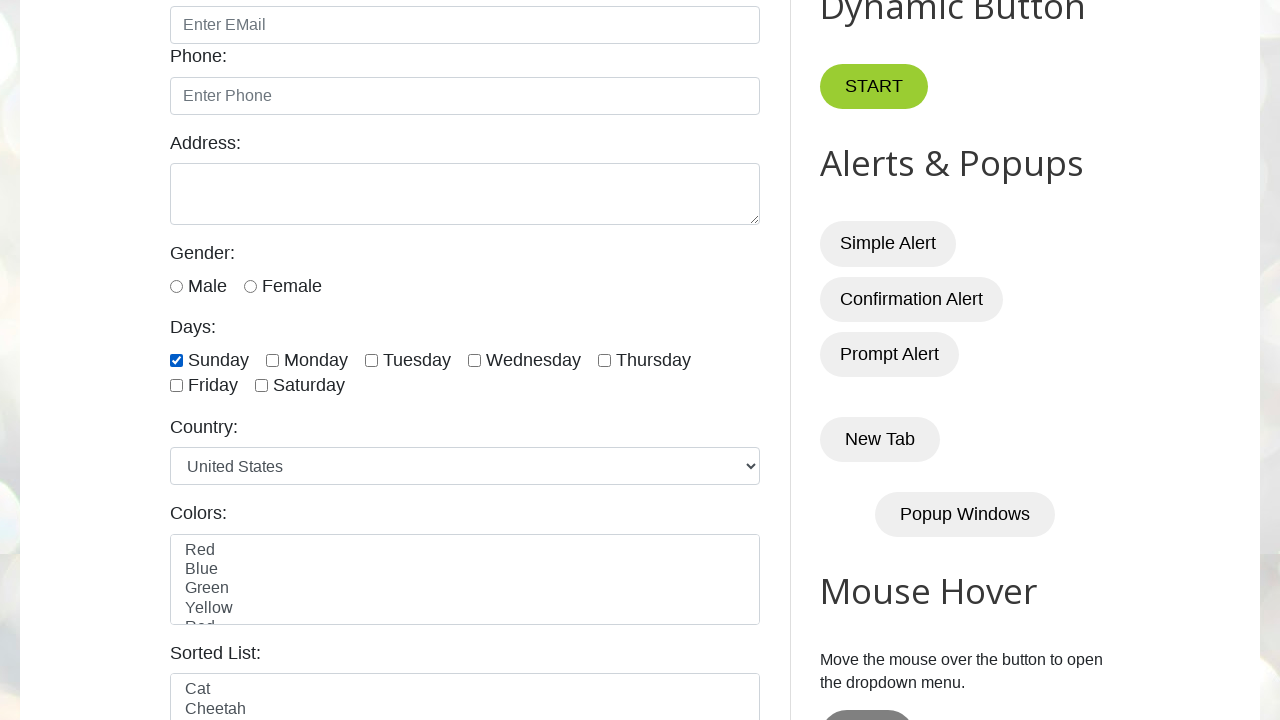